Tests the first menu link by clicking it, navigating to the catalog page, and randomly clicking catalog links multiple times with back navigation

Starting URL: https://swetotehnika.ru

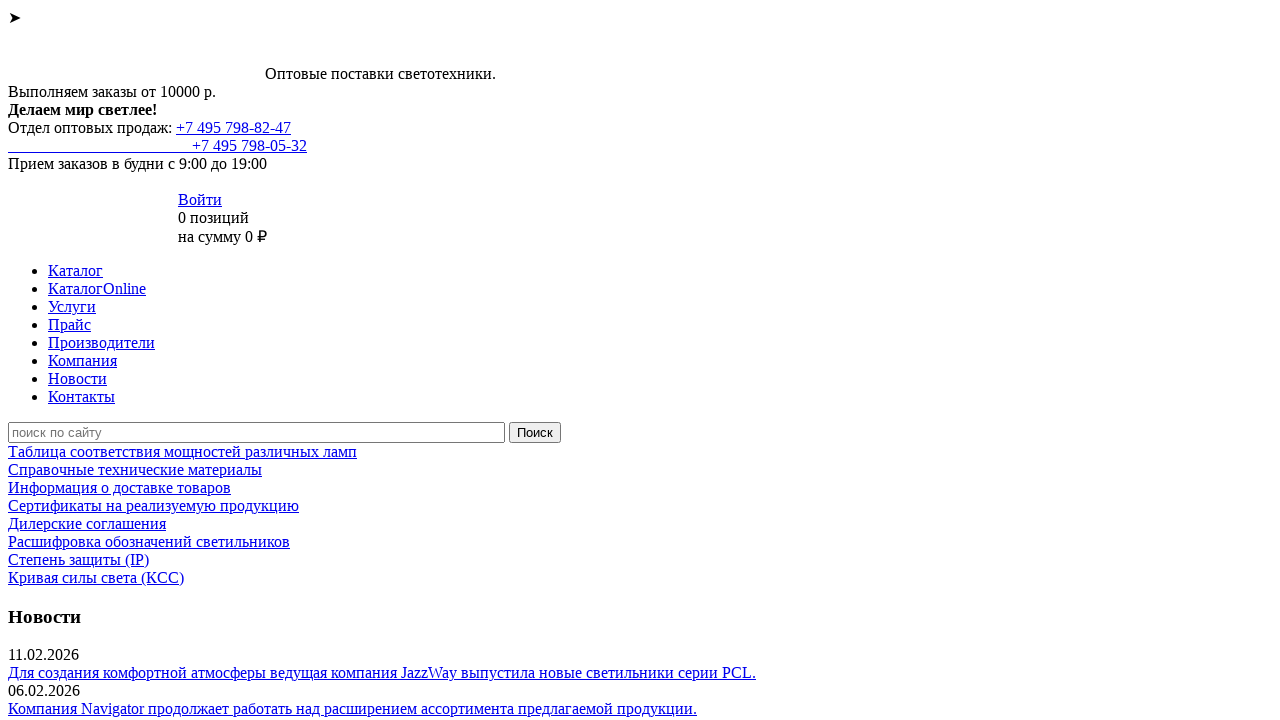

Clicked first menu item at (660, 271) on .main_menu_item >> nth=0
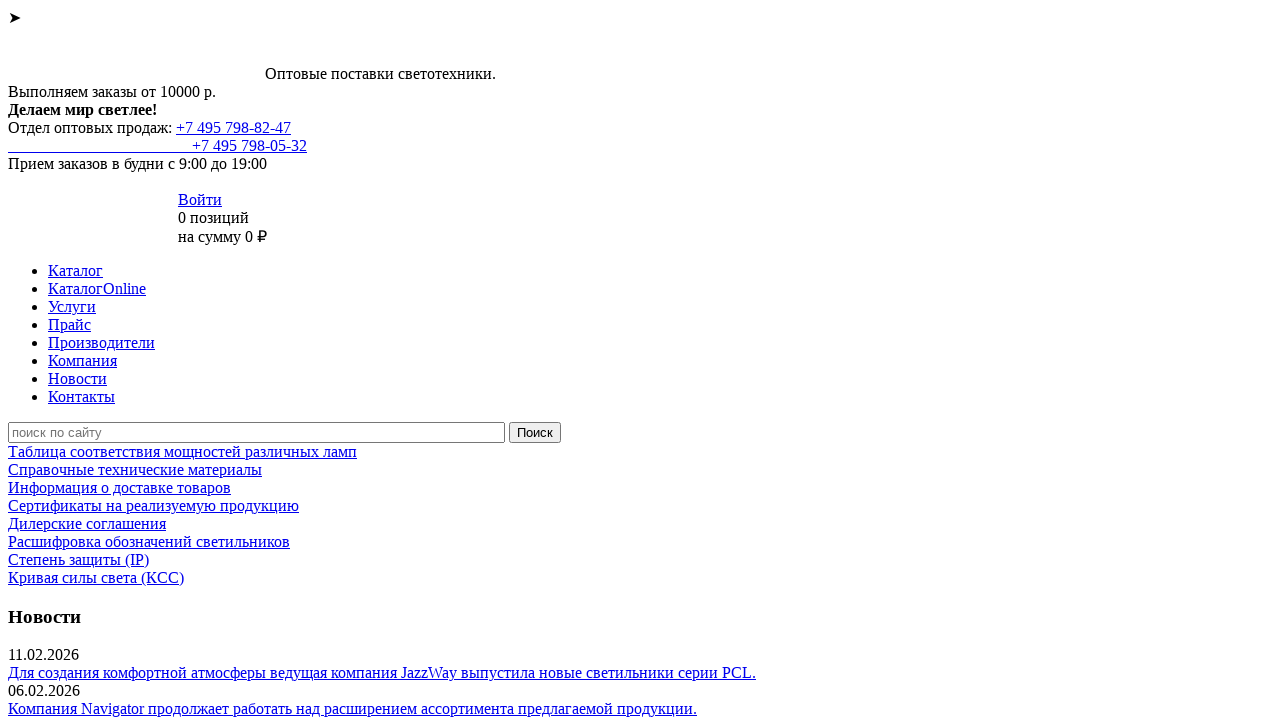

Navigated to catalog page
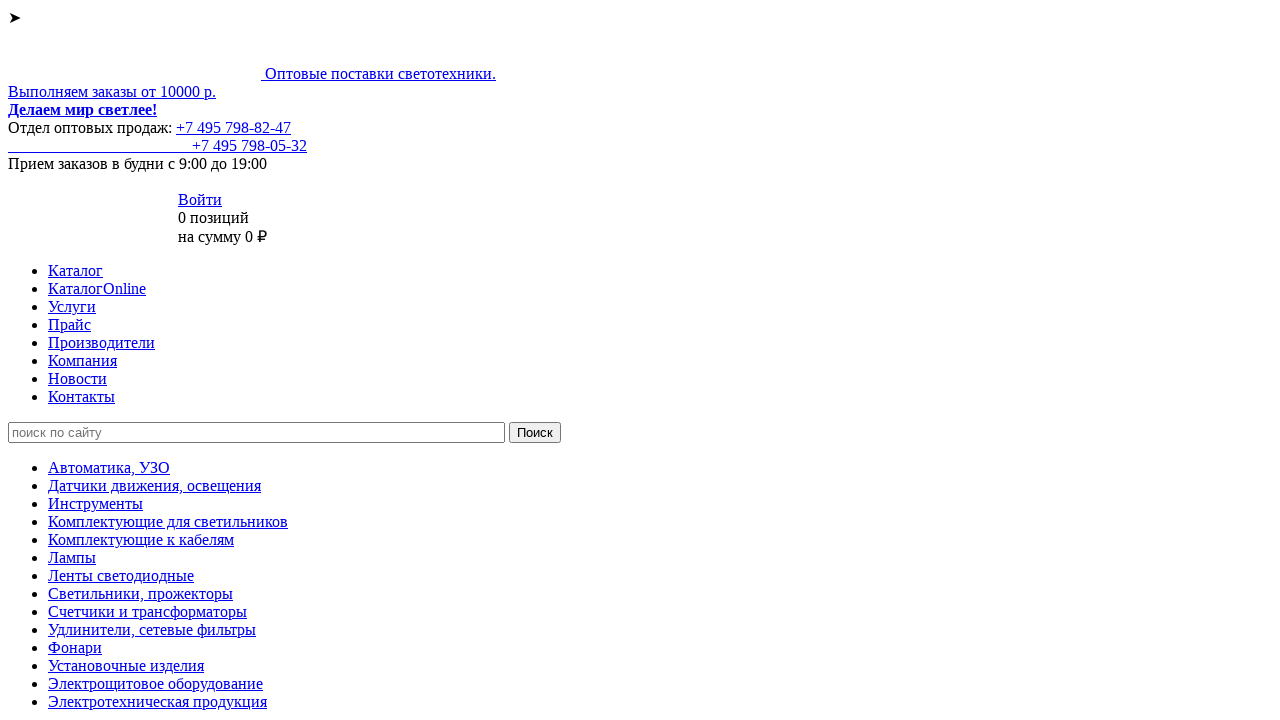

Waited for catalog links to load
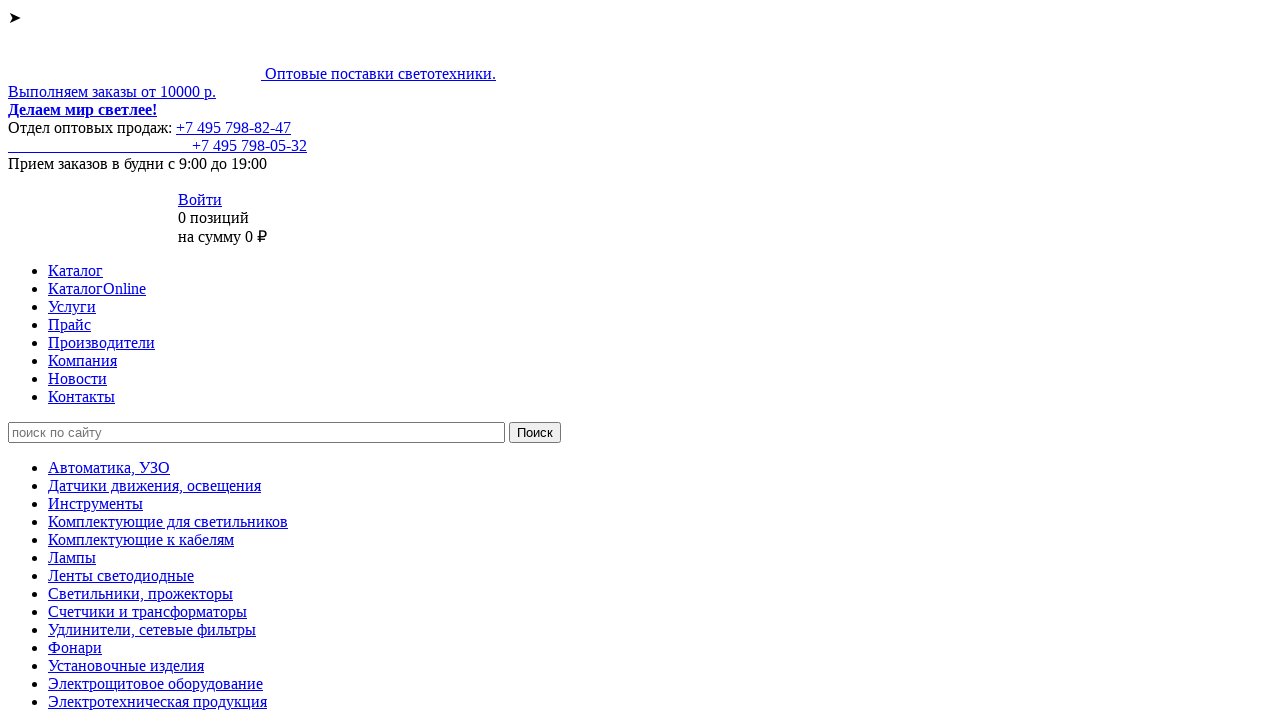

Clicked random catalog link (index 36 of 47) at (190, 360) on a[href^='/catalog/'] >> nth=36
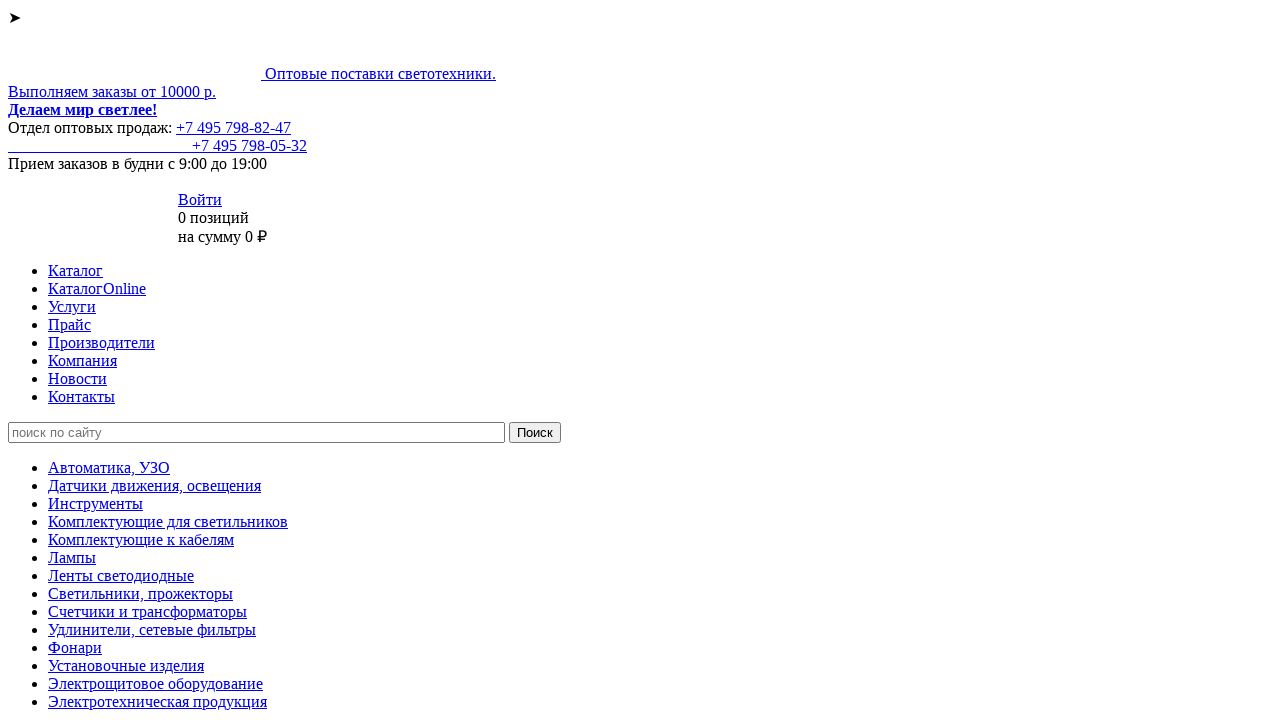

Navigated back to catalog page
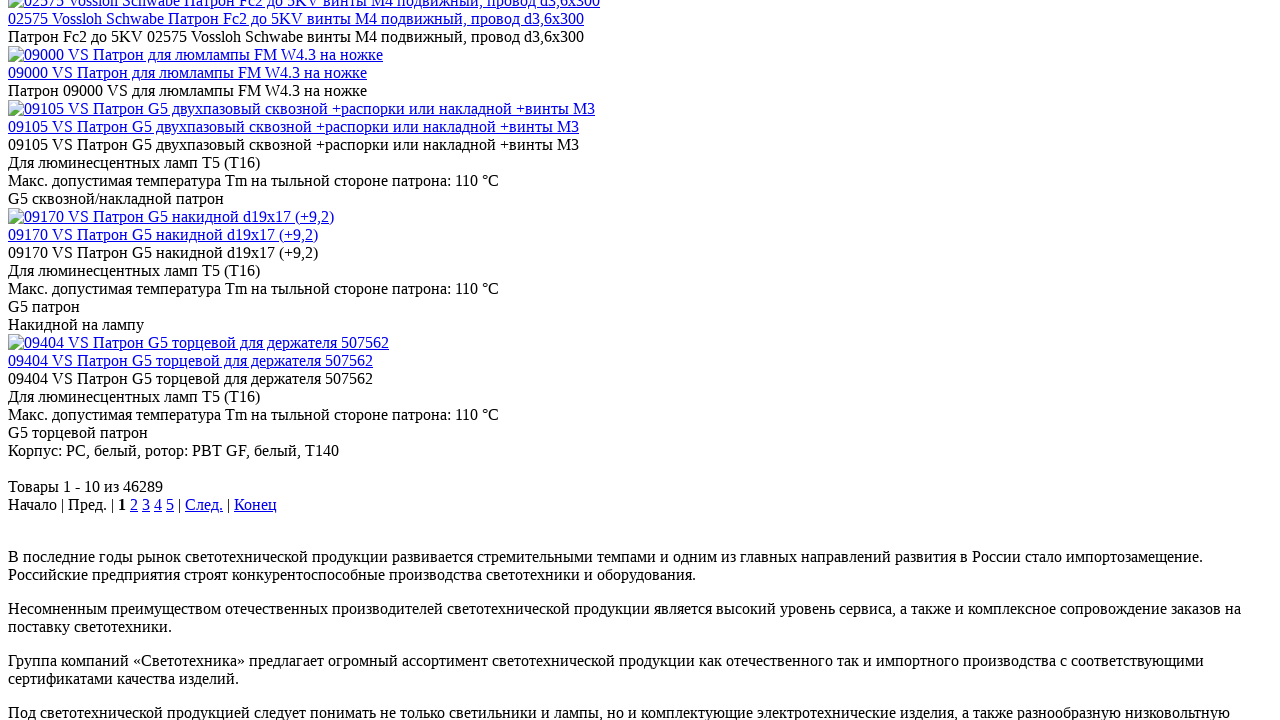

Waited for catalog links to load
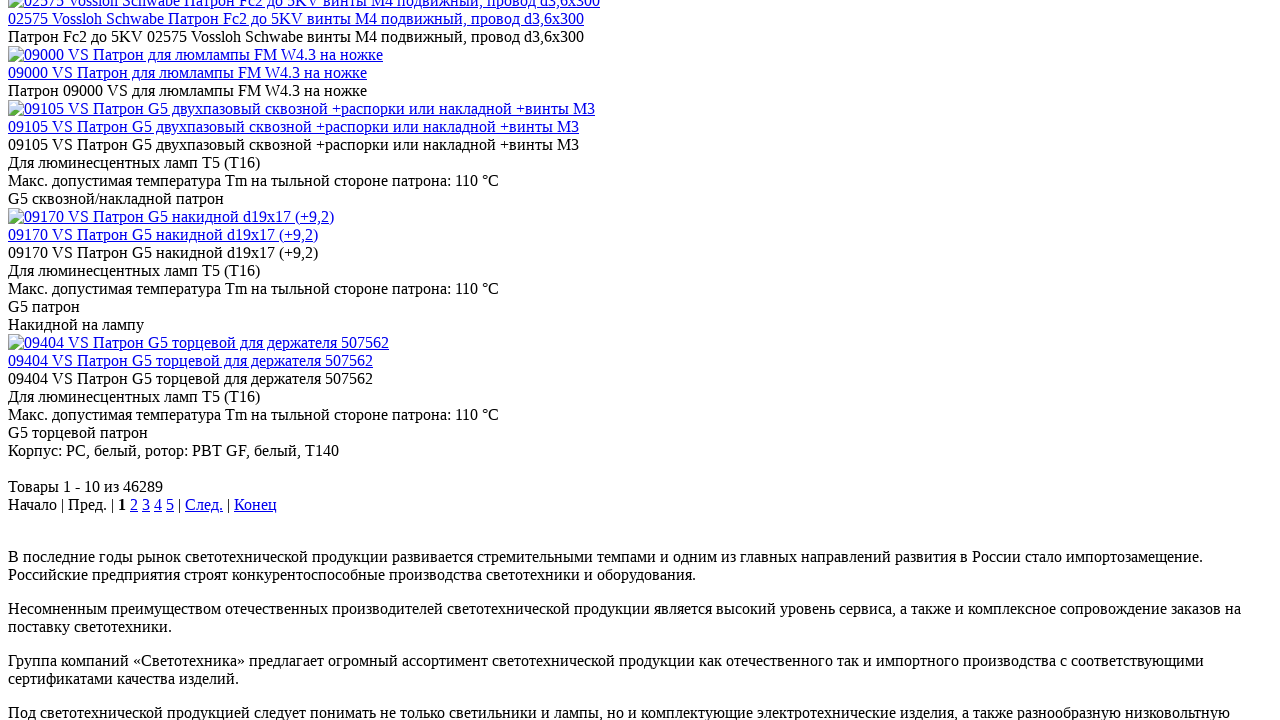

Clicked random catalog link (index 44 of 47) at (72, 597) on a[href^='/catalog/'] >> nth=44
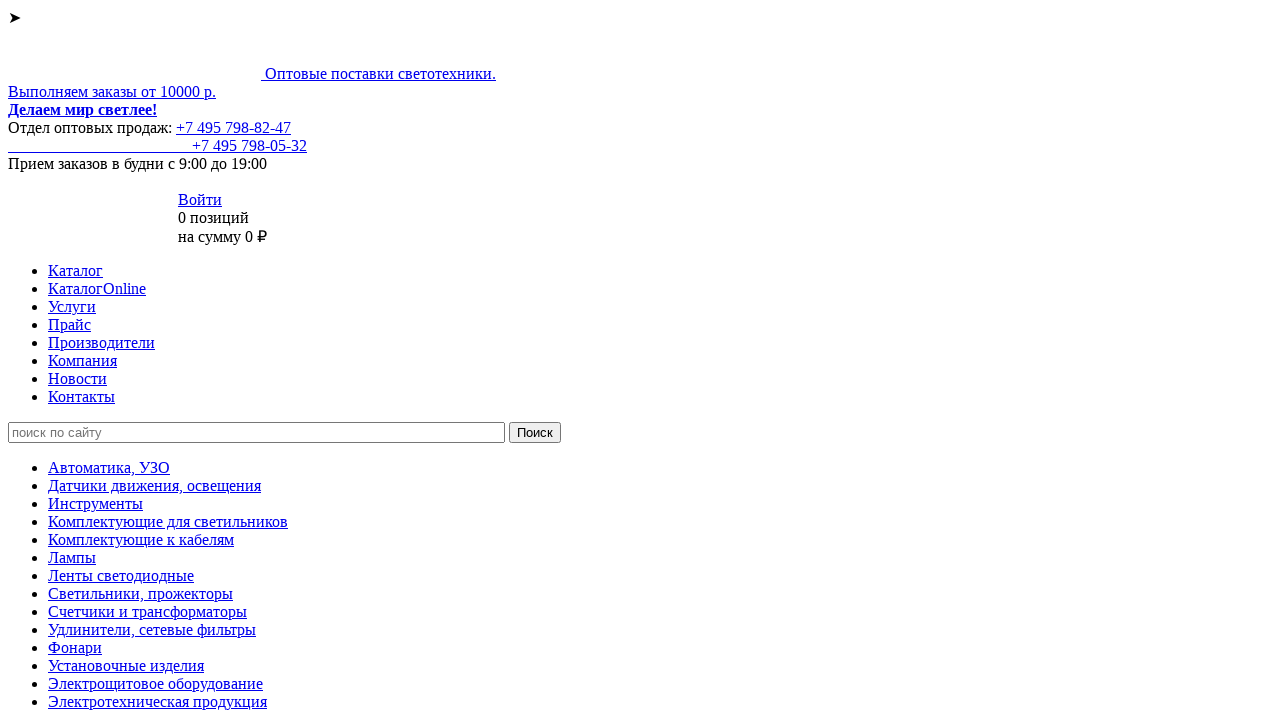

Navigated back to catalog page
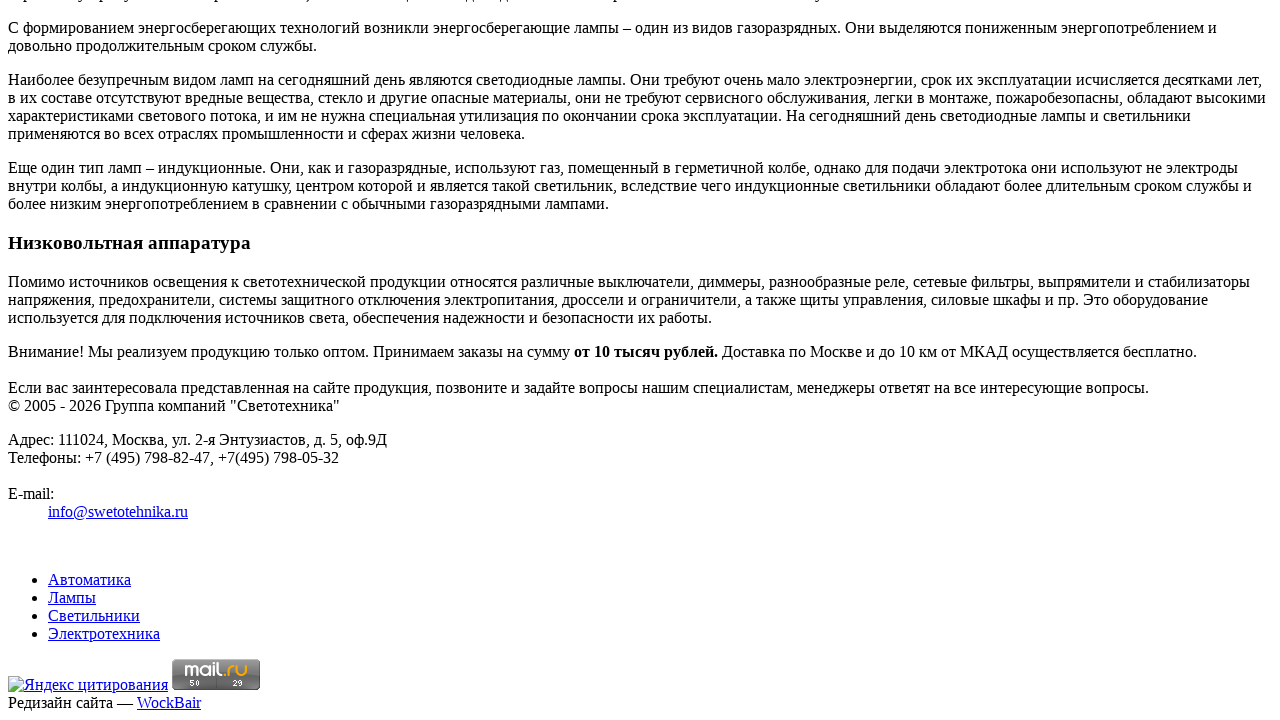

Waited for catalog links to load
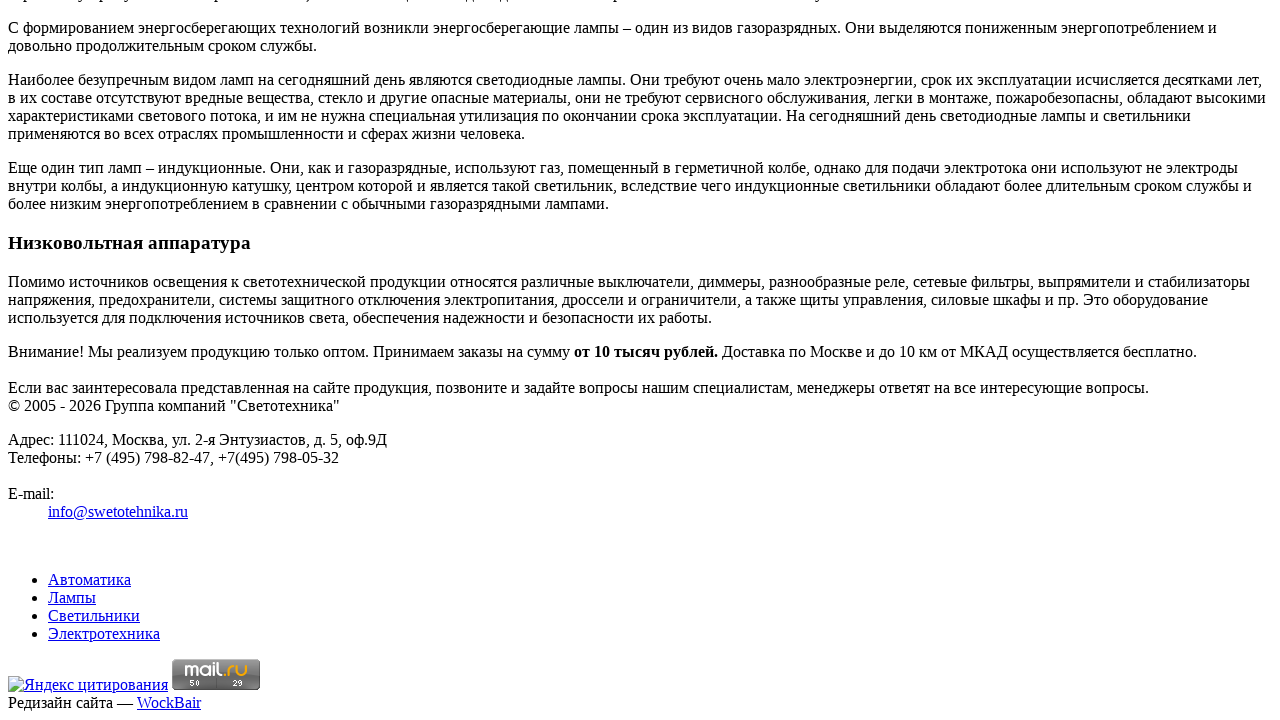

Clicked random catalog link (index 44 of 47) at (72, 597) on a[href^='/catalog/'] >> nth=44
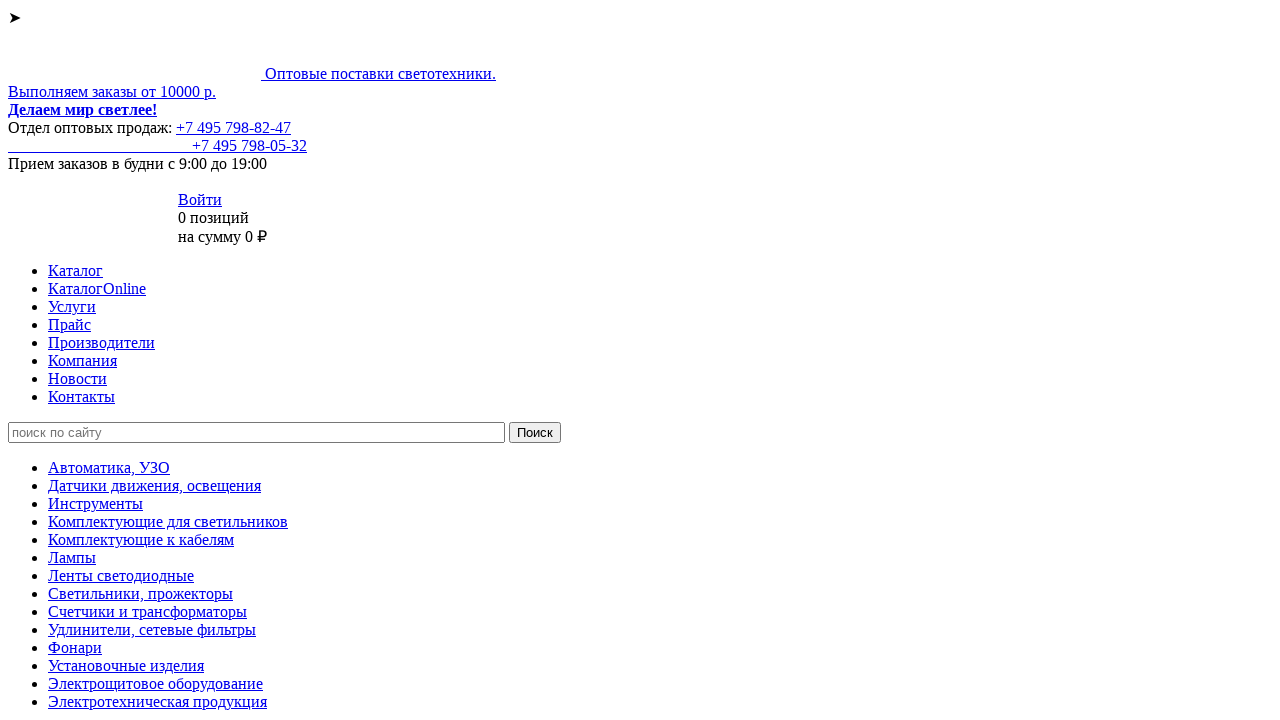

Navigated back to catalog page
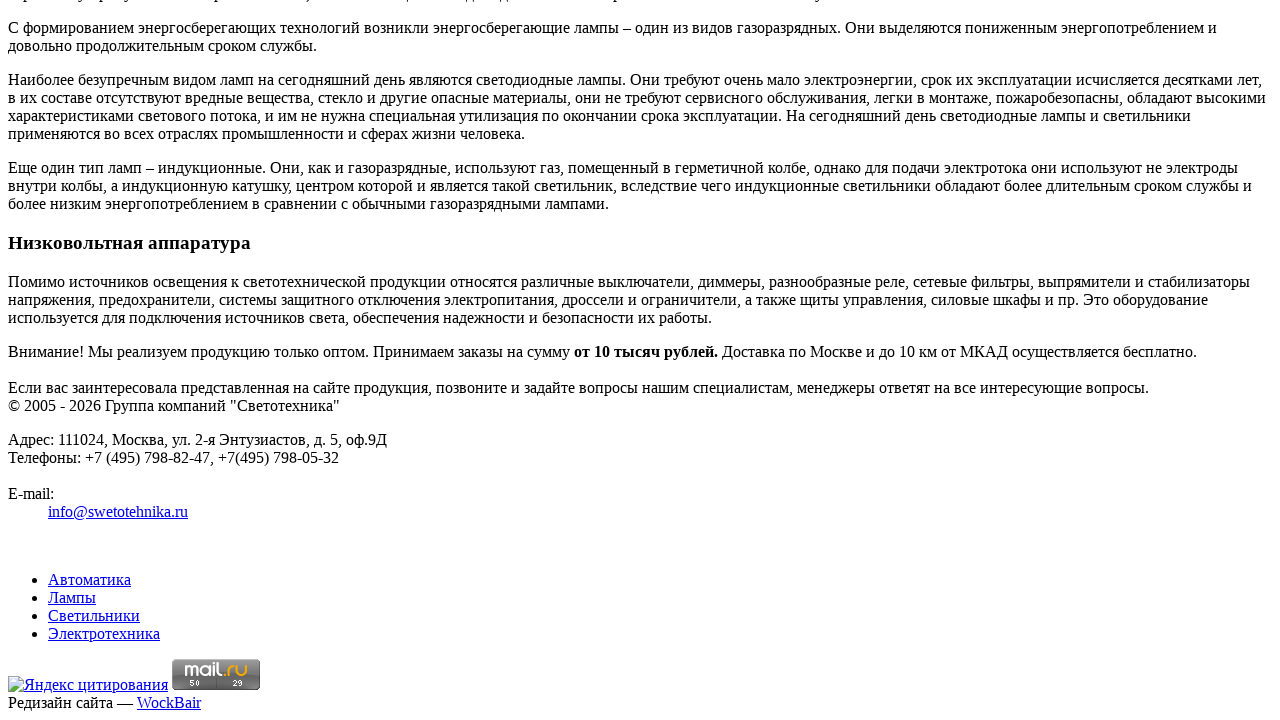

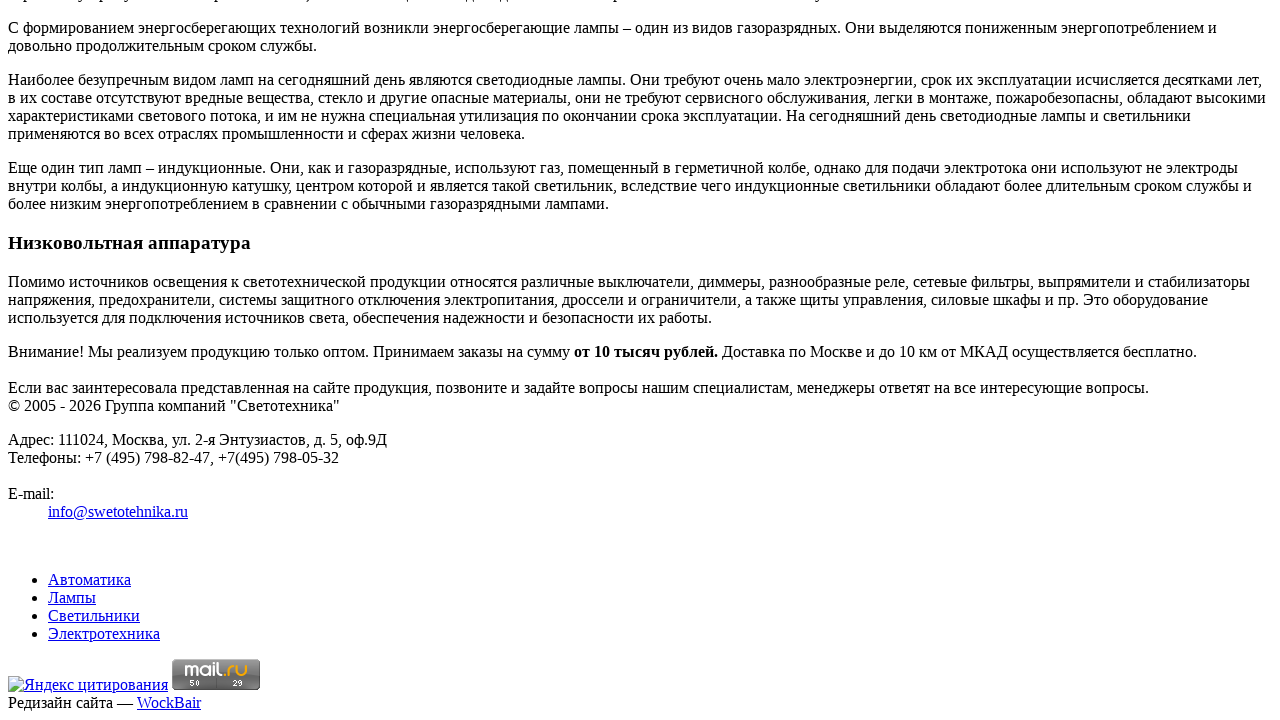